Tests a form with radio button selection by filling in title and description fields, selecting a radio option, and submitting the form

Starting URL: https://rori4.github.io/selenium-practice/#/pages/practice/radio-button-form

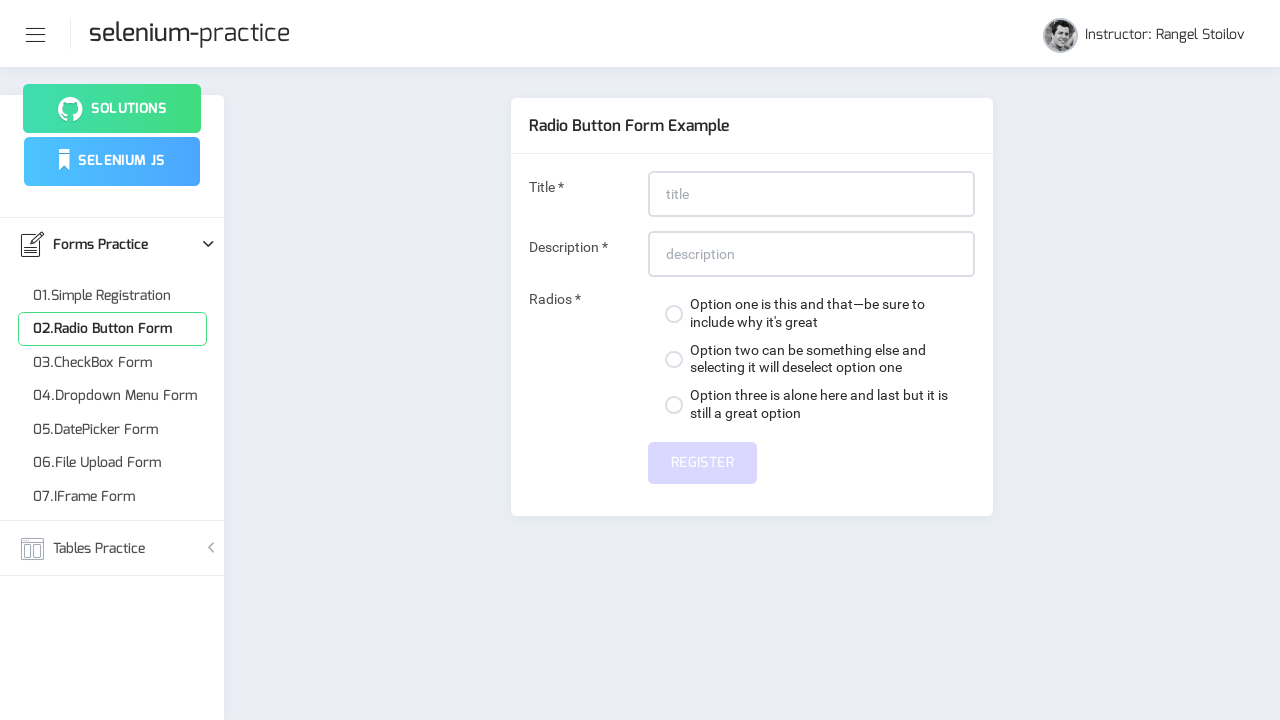

Filled title field with 'This is title test...' on #title
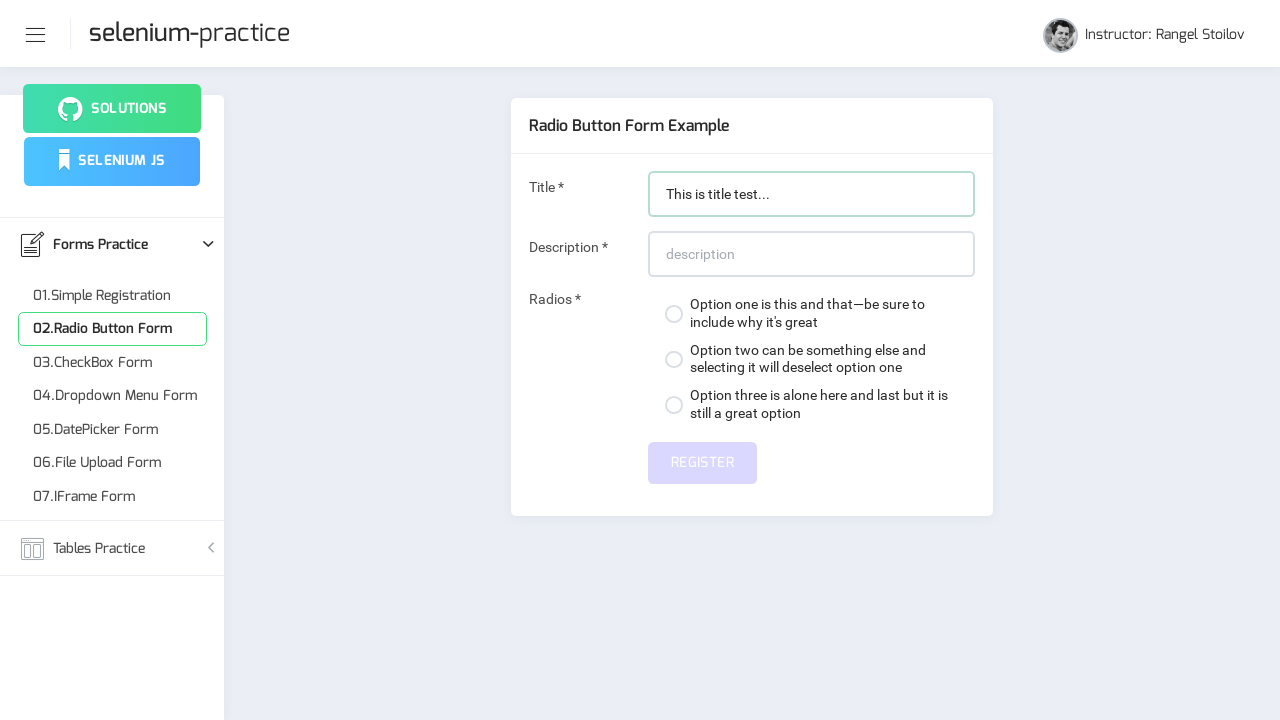

Filled description field with 'description for title test...' on #description
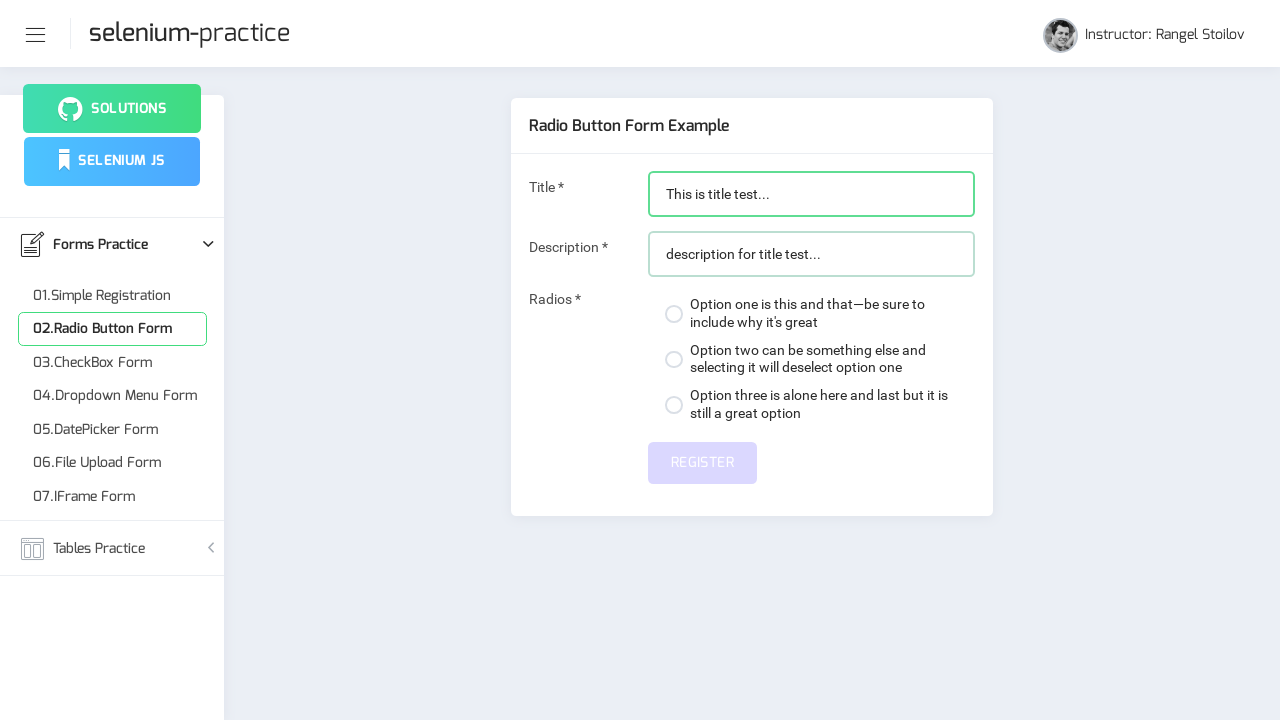

Selected radio button option at (820, 314) on div:nth-child(3) > div > div:nth-child(1) > label > span.custom-control-descript
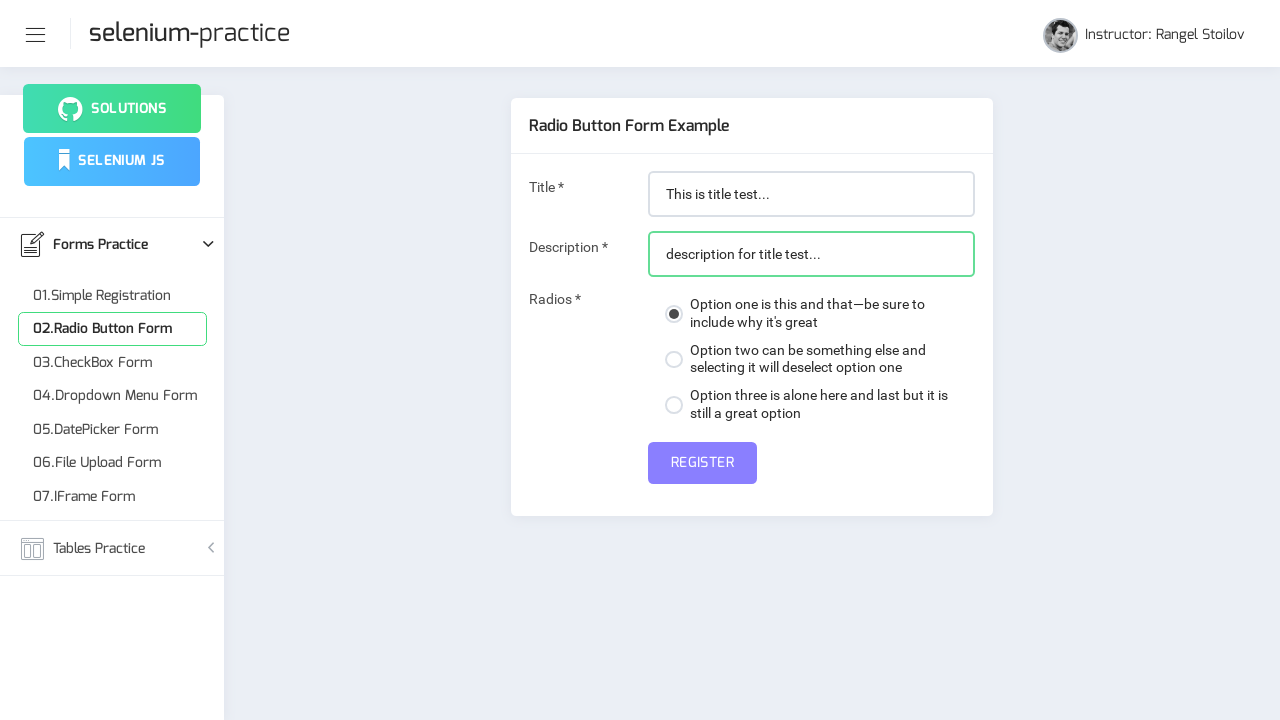

Submitted the radio button form at (702, 463) on #submit
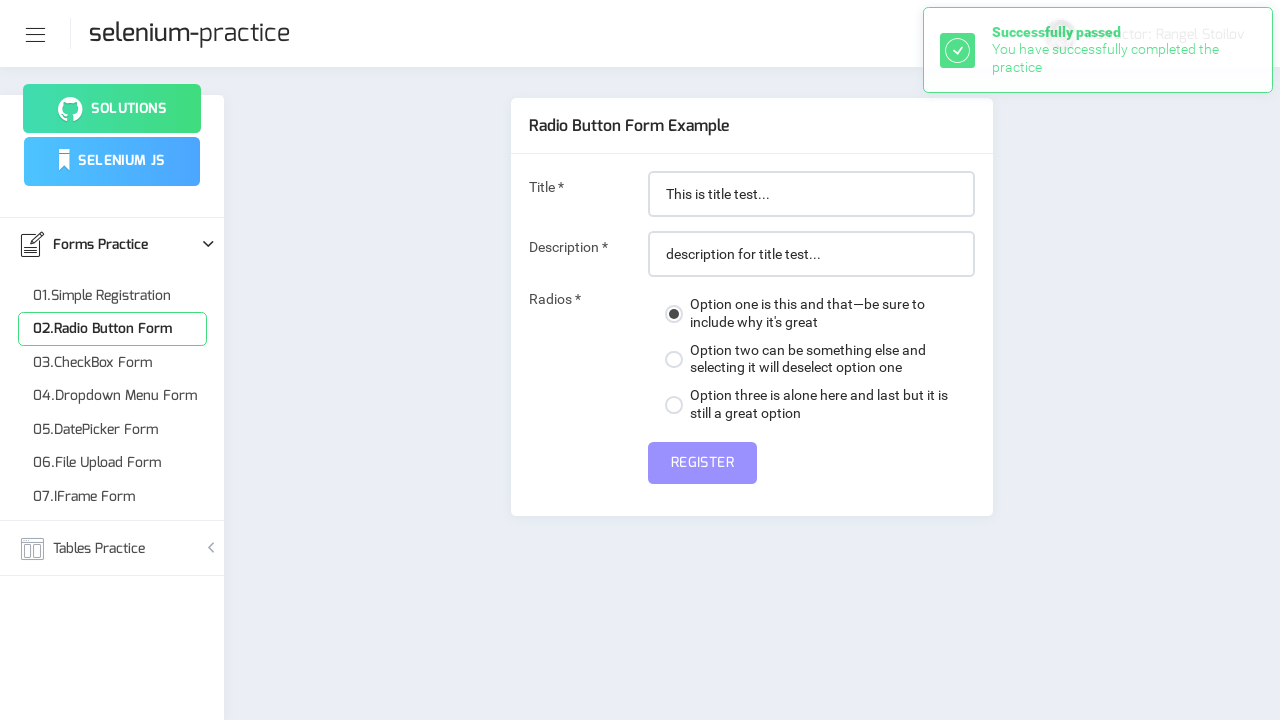

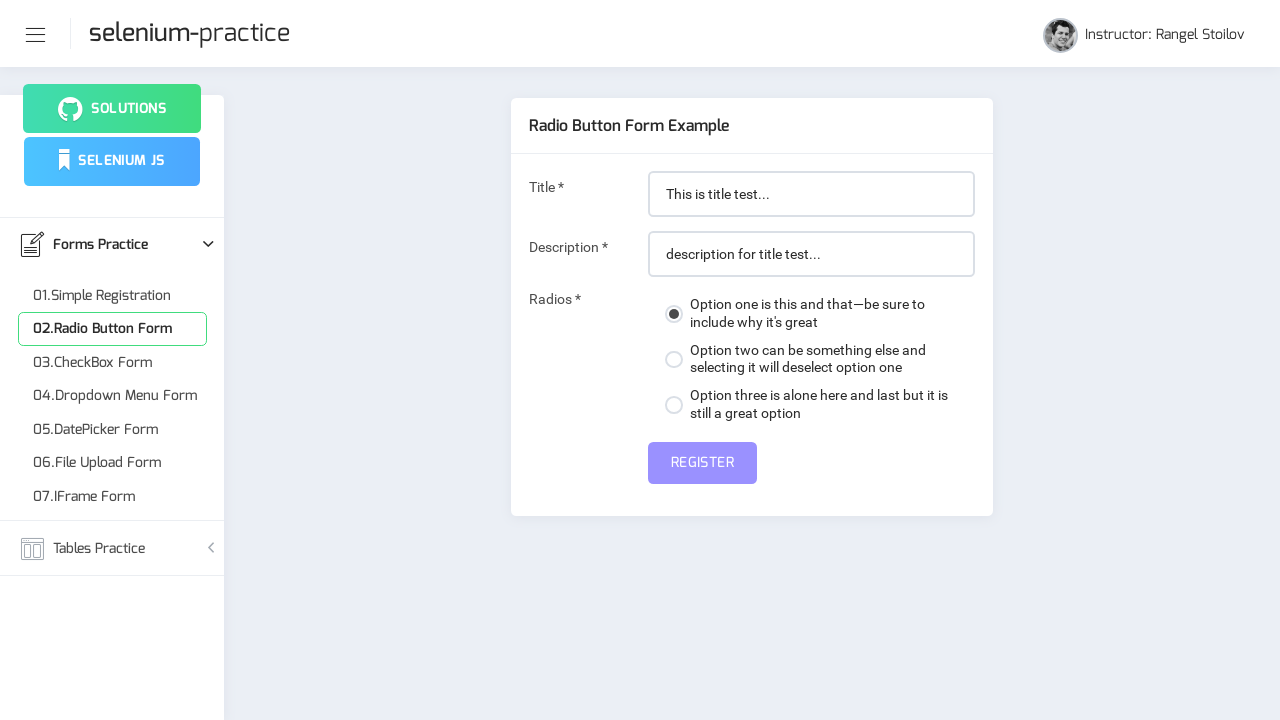